Tests an e-commerce grocery shopping flow by searching for products, adding a specific item (Carrot) to cart, and proceeding through checkout to place an order

Starting URL: https://rahulshettyacademy.com/seleniumPractise/#/

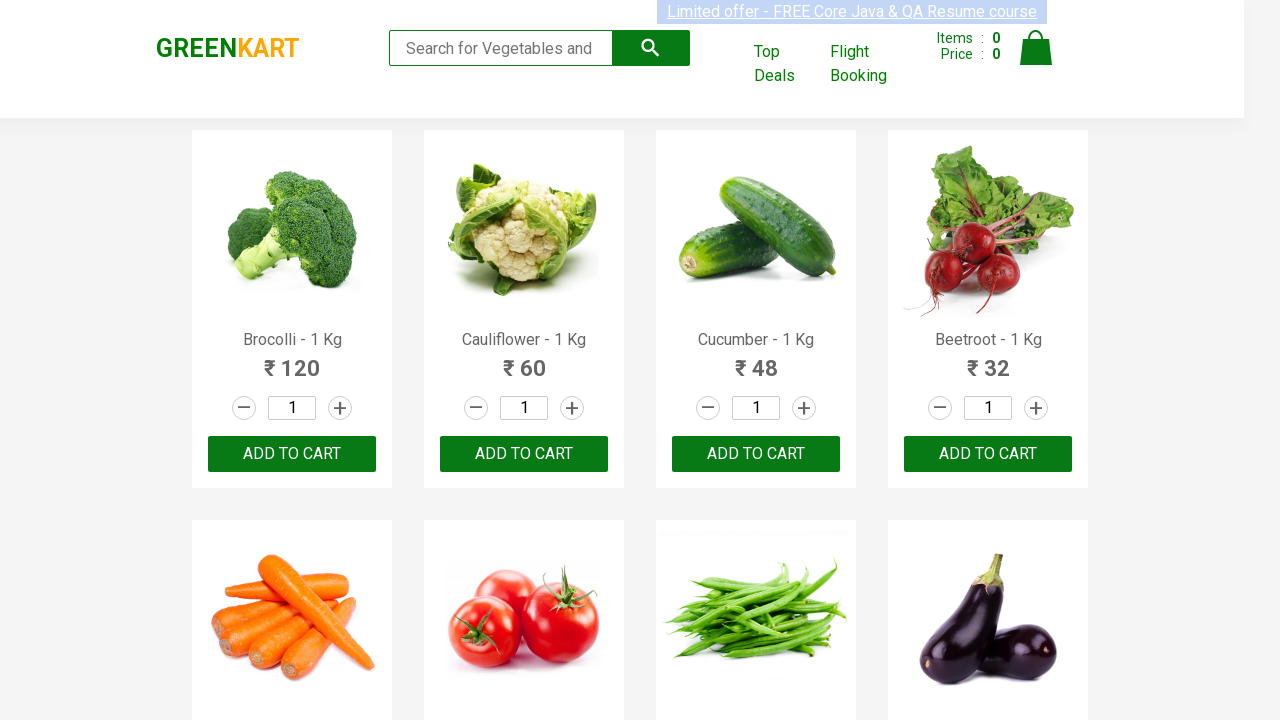

Filled search field with 'ca' to find products on .search-keyword
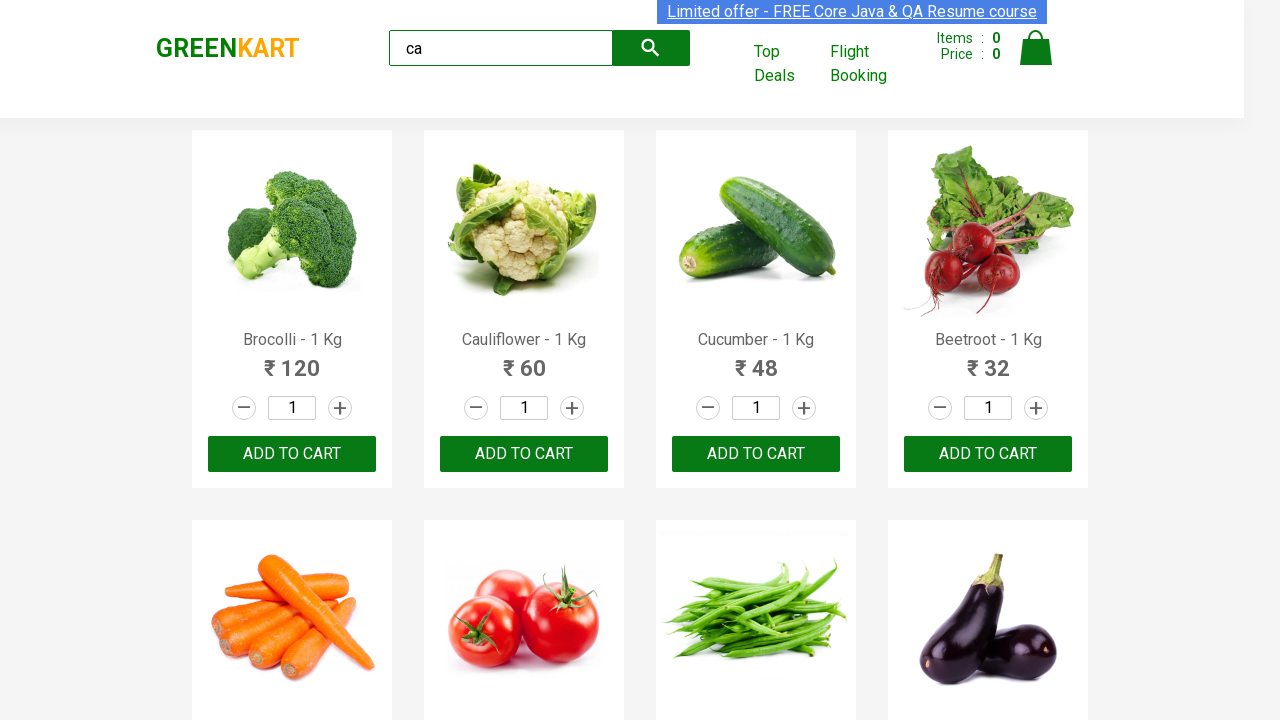

Waited for product results to load
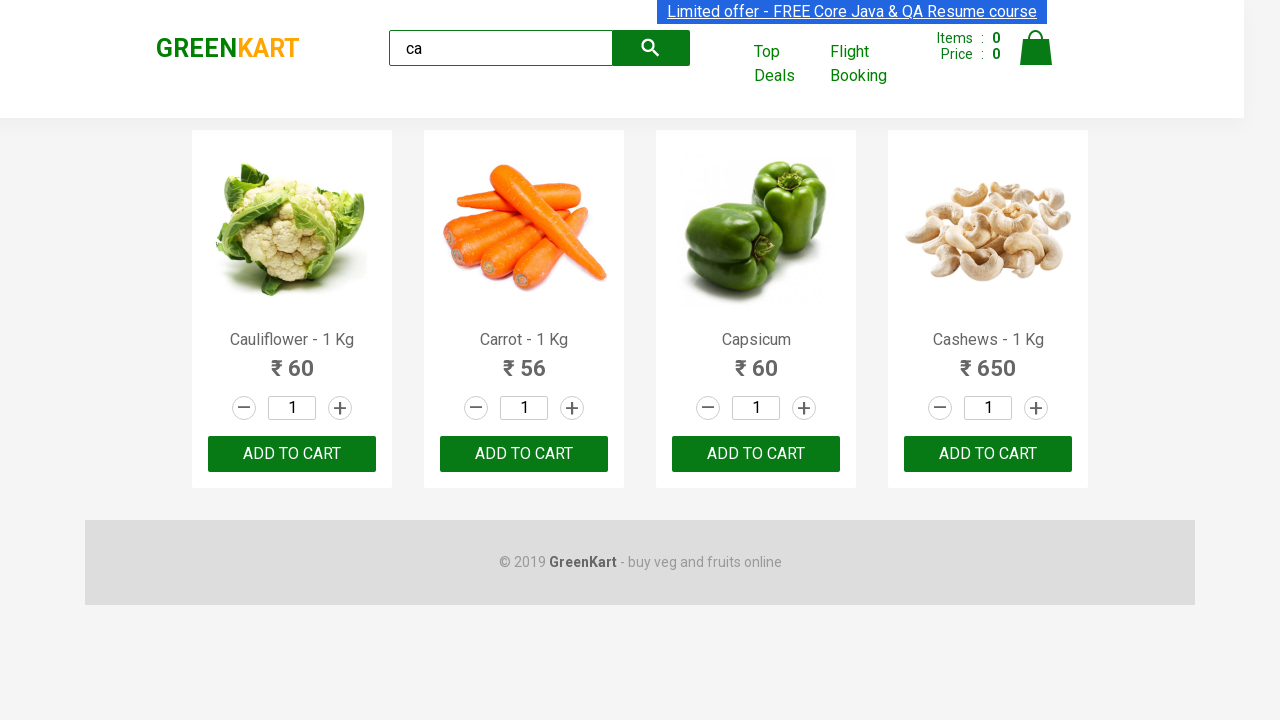

Found Carrot product and clicked add to cart button at (524, 454) on .products .product >> nth=1 >> button
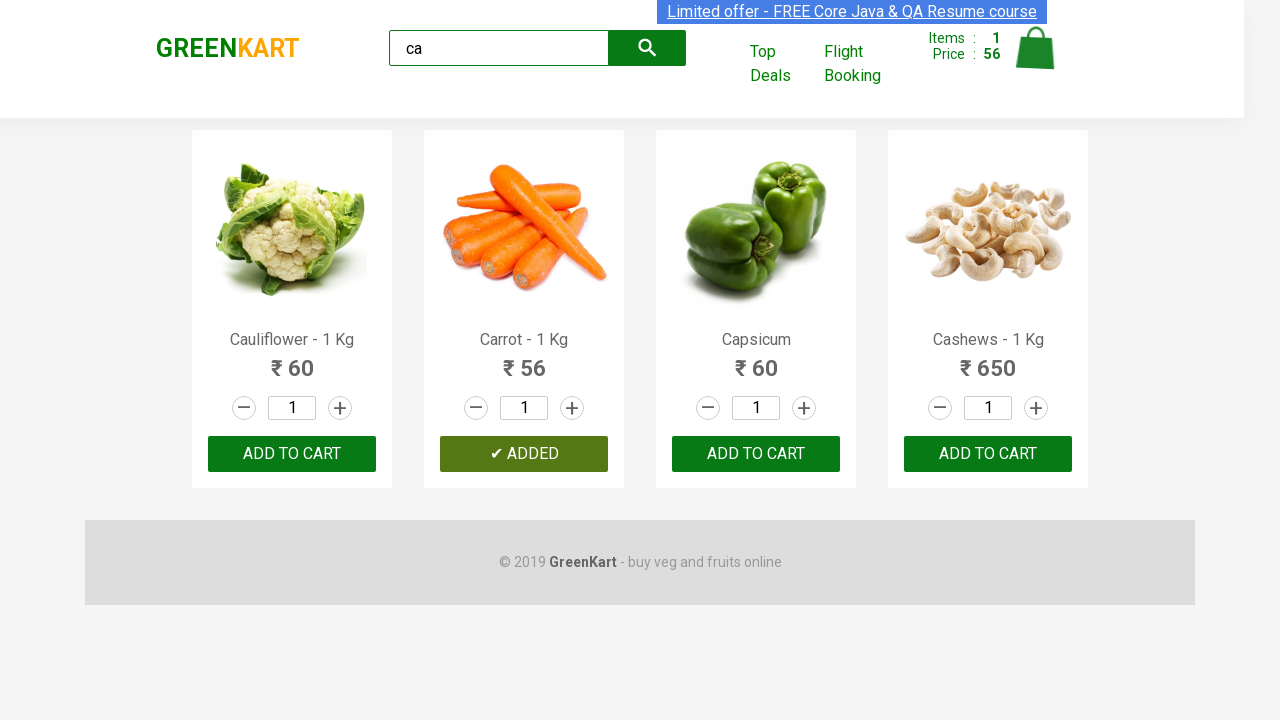

Clicked on cart icon to view shopping cart at (1036, 59) on .cart-icon
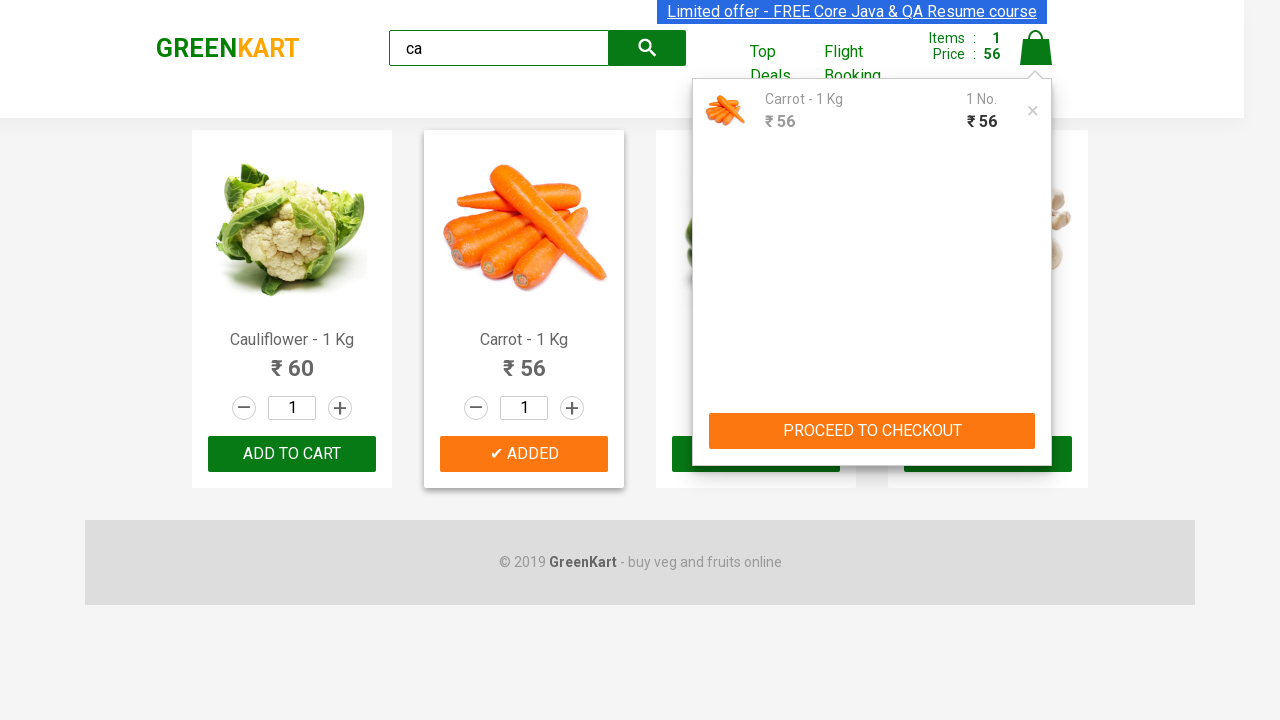

Clicked 'PROCEED TO CHECKOUT' button at (872, 431) on text=PROCEED TO CHECKOUT
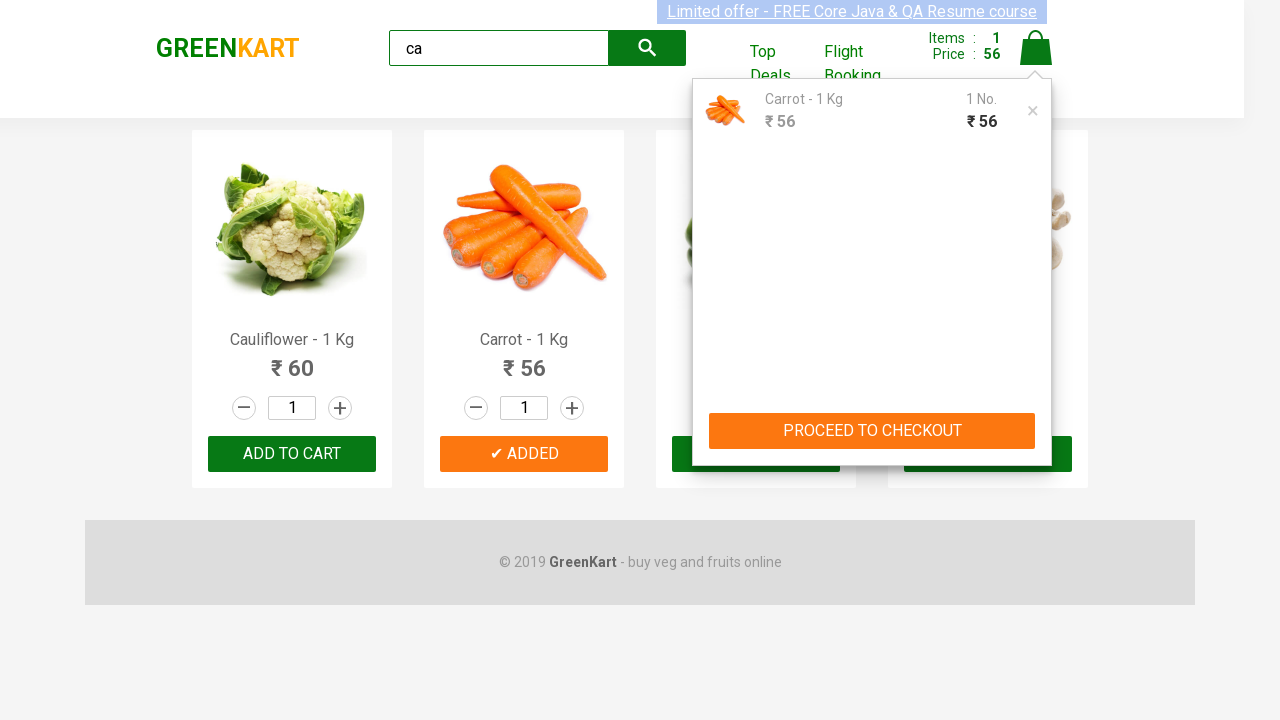

Clicked 'Place Order' button to complete purchase at (1036, 420) on text=Place Order
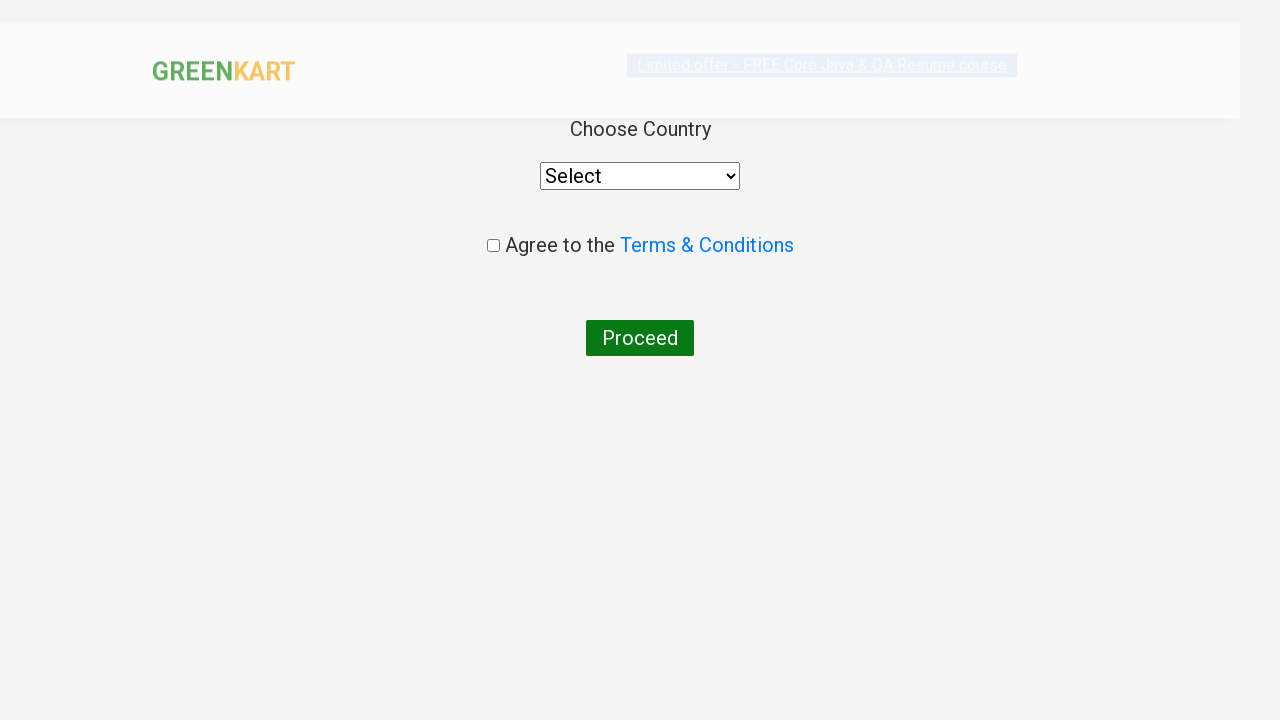

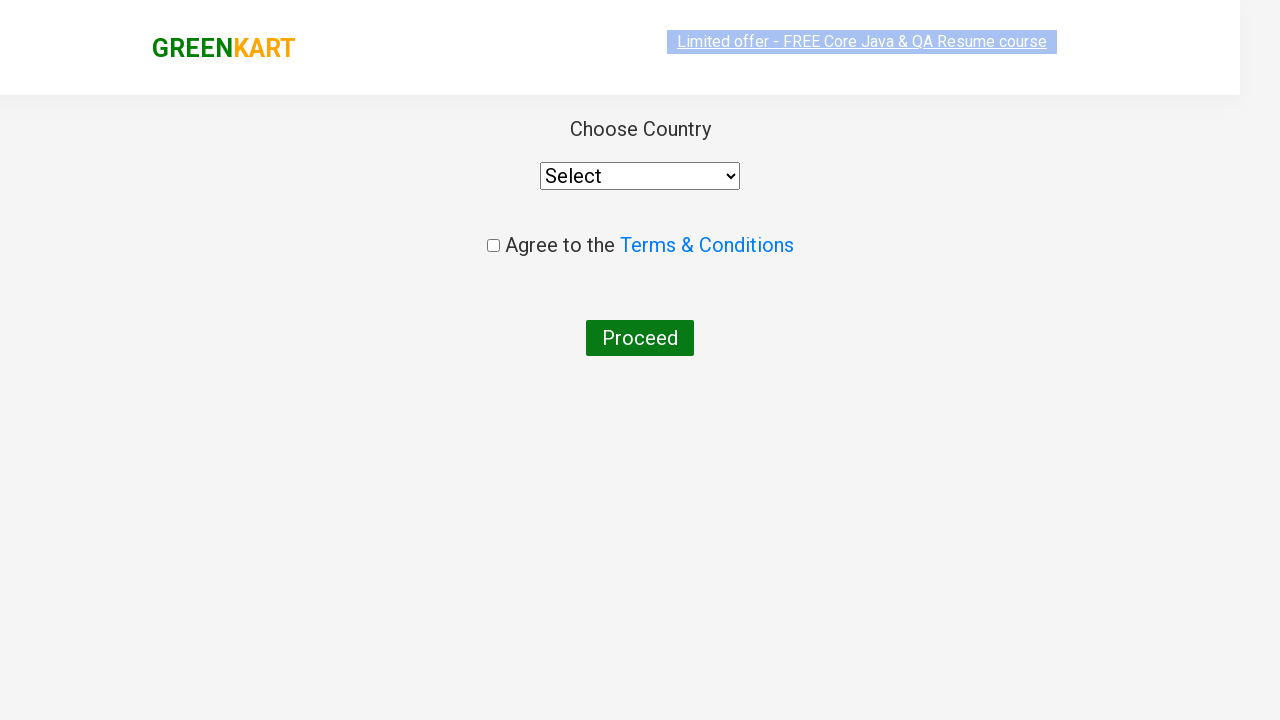